Tests child window handling by clicking a document link that opens a new page, then extracts text from the new page

Starting URL: https://rahulshettyacademy.com/loginpagePractise/

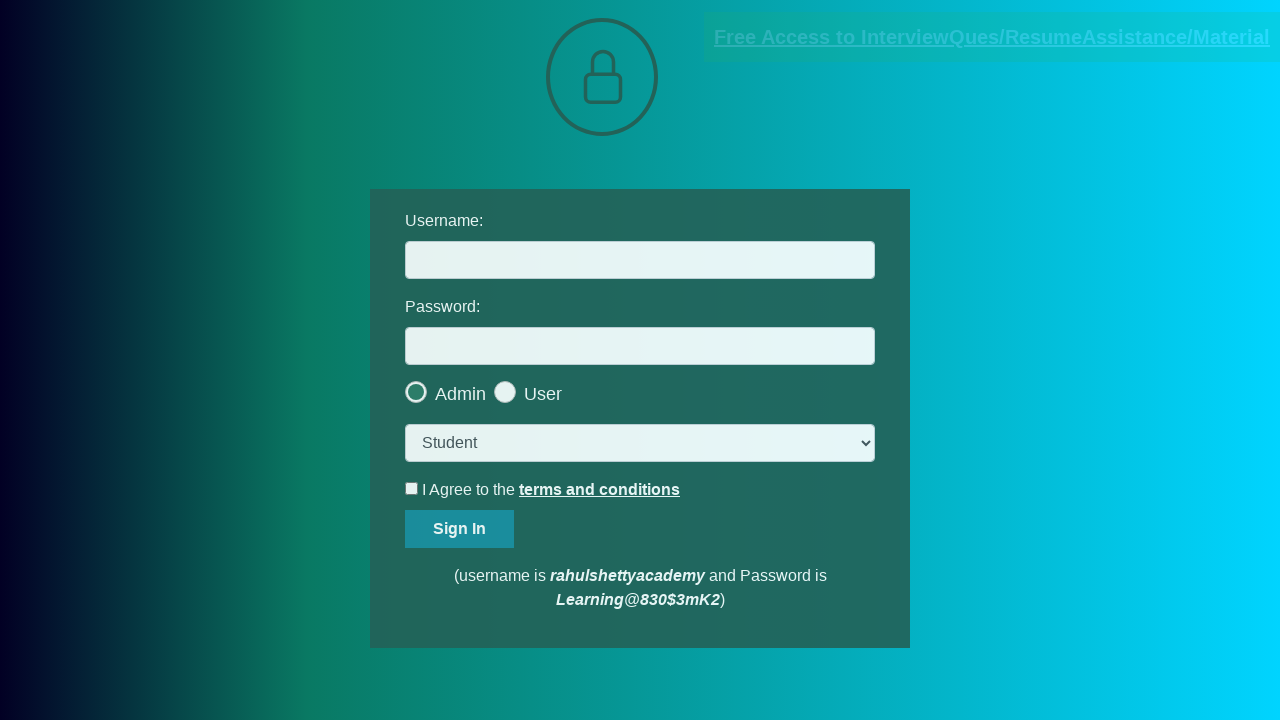

Located document link with href containing 'documents-request'
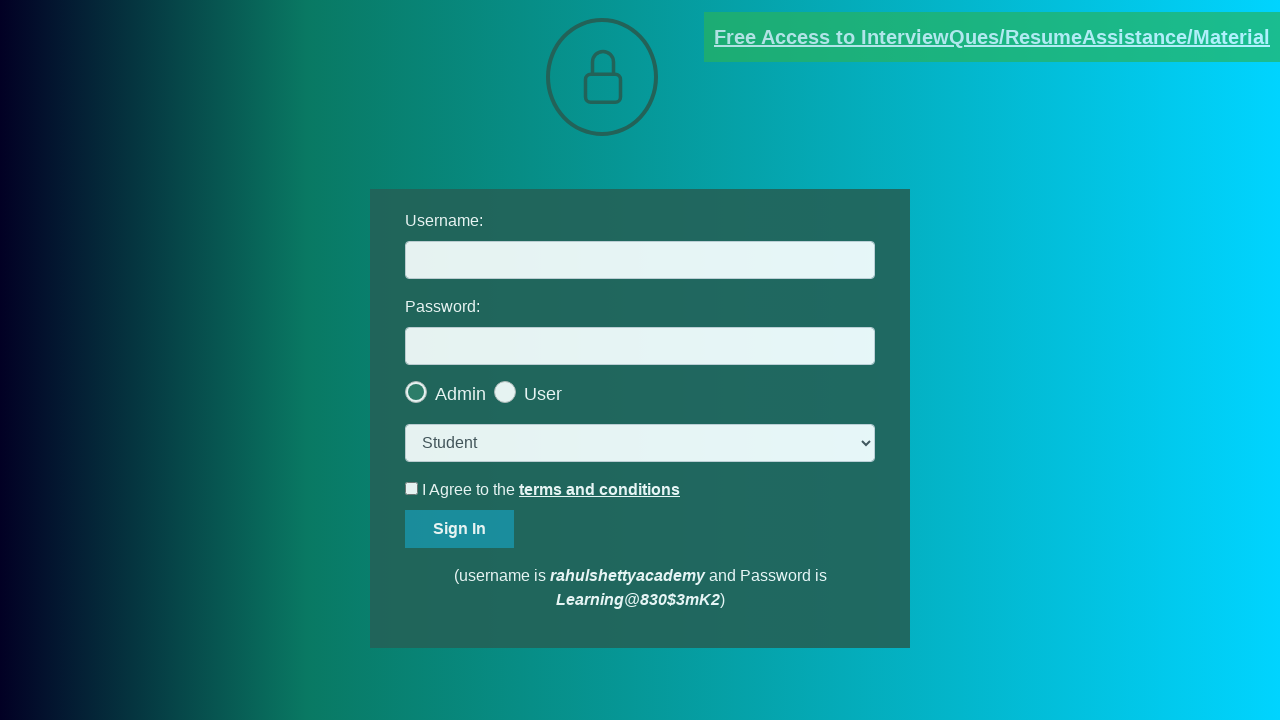

Clicked document link to open new page at (992, 37) on [href*='documents-request']
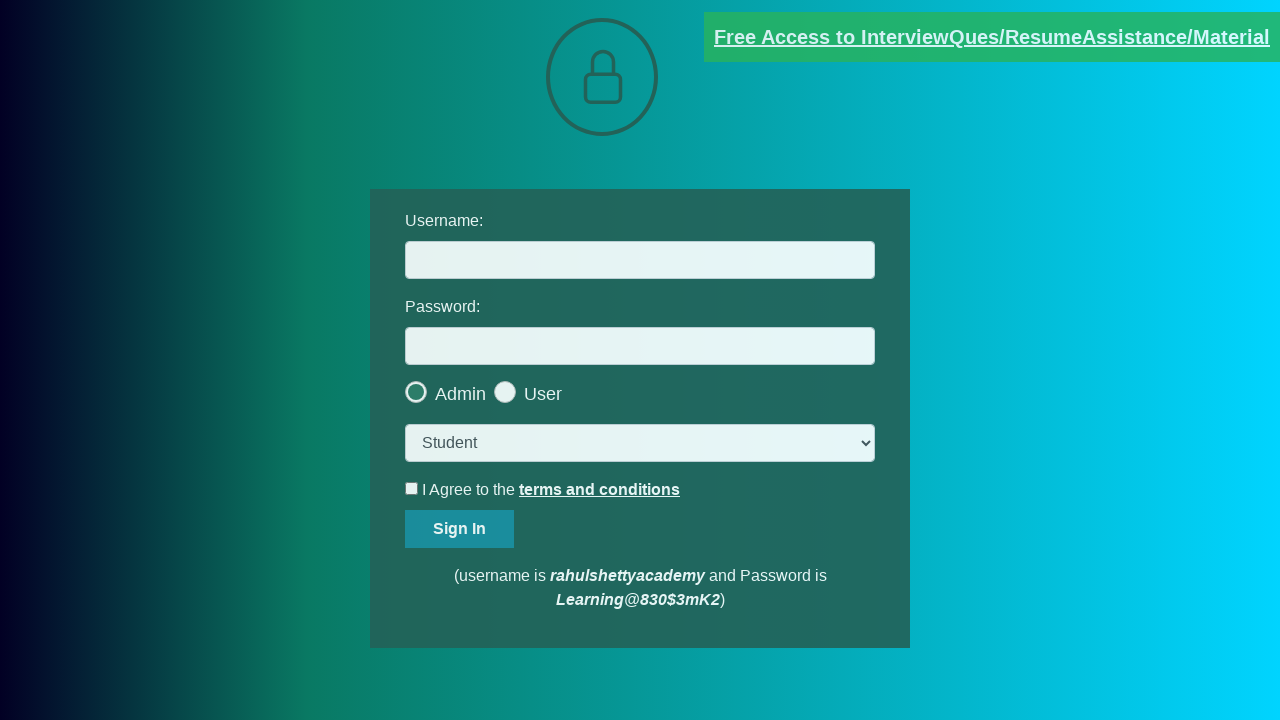

Retrieved new child page object
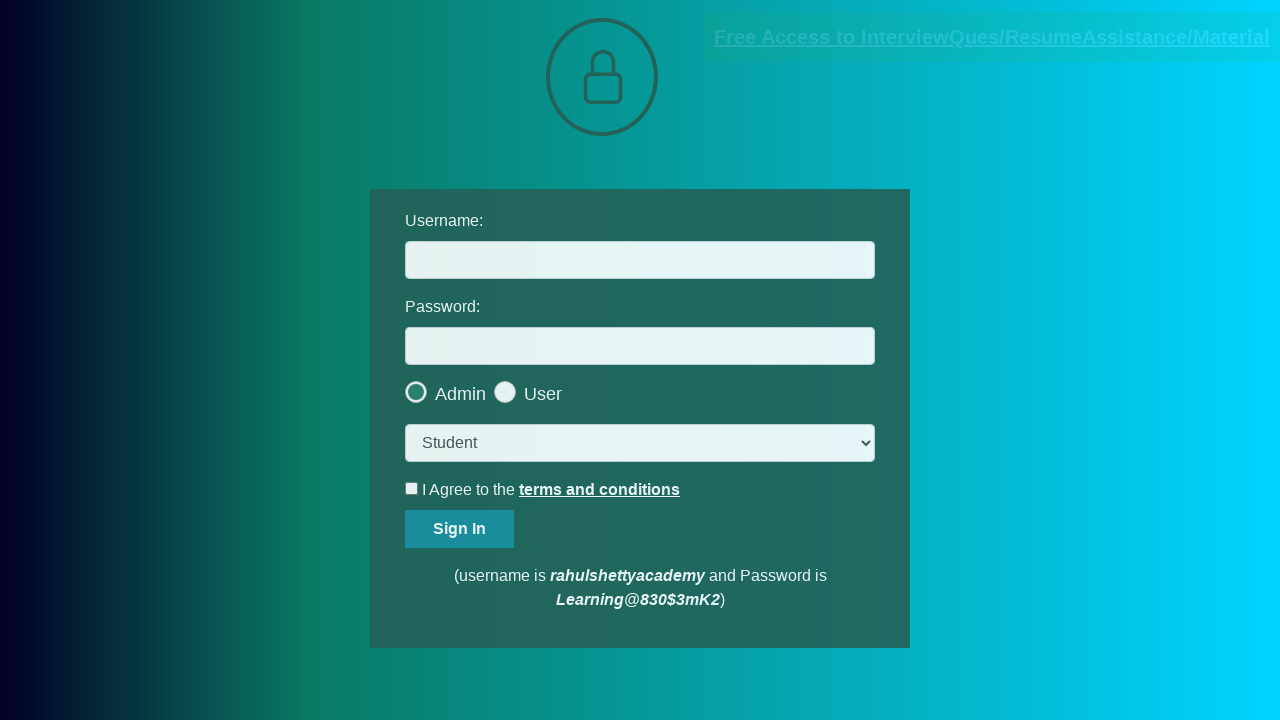

New page finished loading
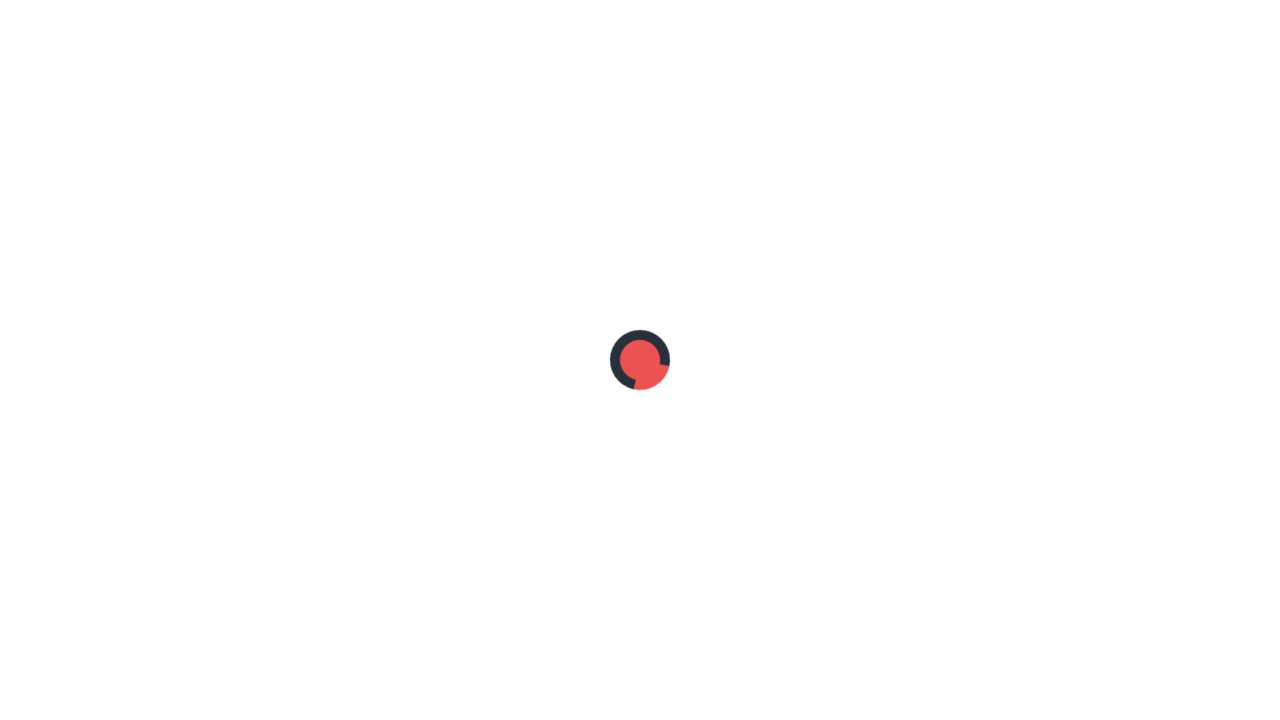

Extracted text from .red element: 'Please email us at mentor@rahulshettyacademy.com with below template to receive response '
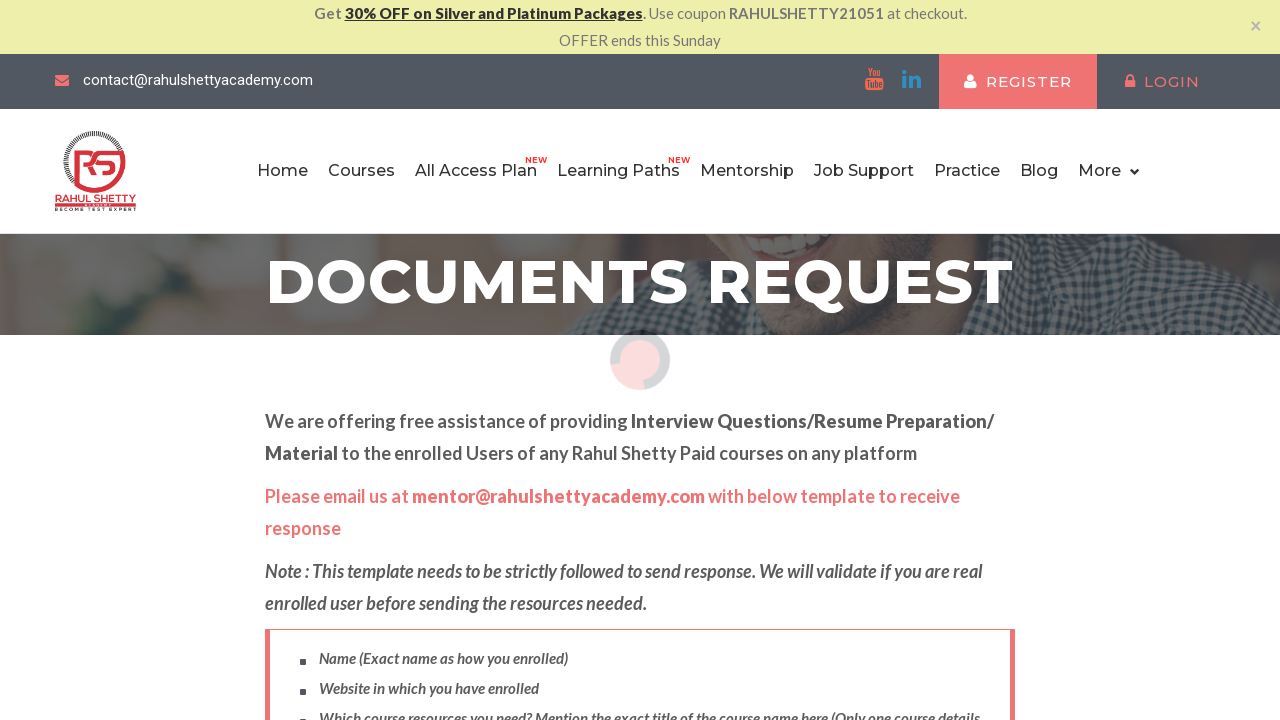

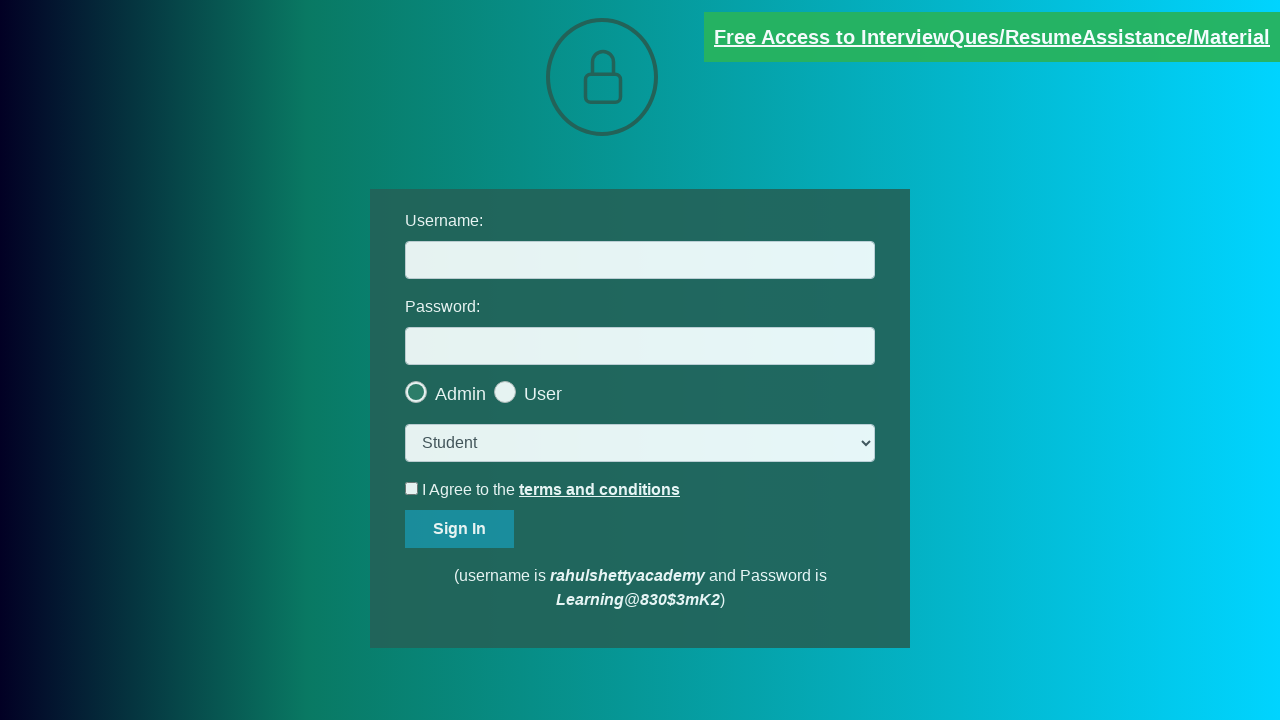